Tests dropdown selection functionality by selecting origin and destination airports from cascading dropdown menus on a flight booking practice page.

Starting URL: https://rahulshettyacademy.com/dropdownsPractise/

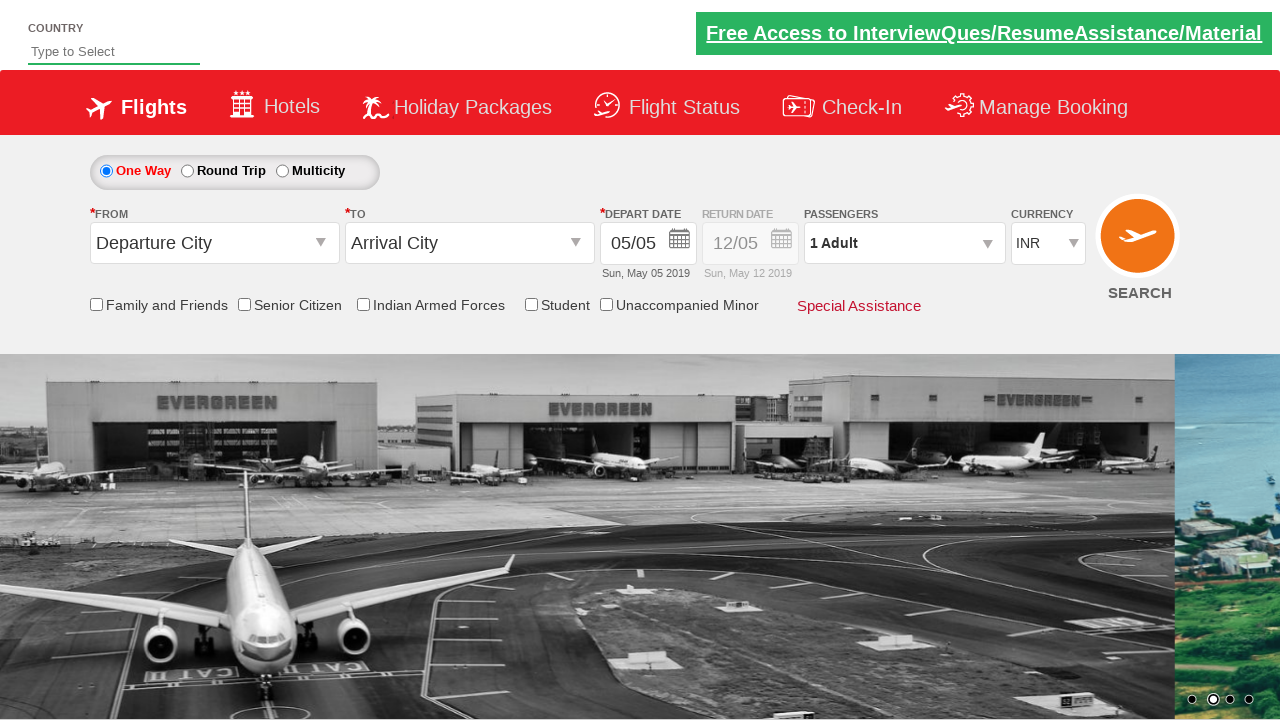

Clicked origin station dropdown to open it at (214, 243) on #ctl00_mainContent_ddl_originStation1_CTXT
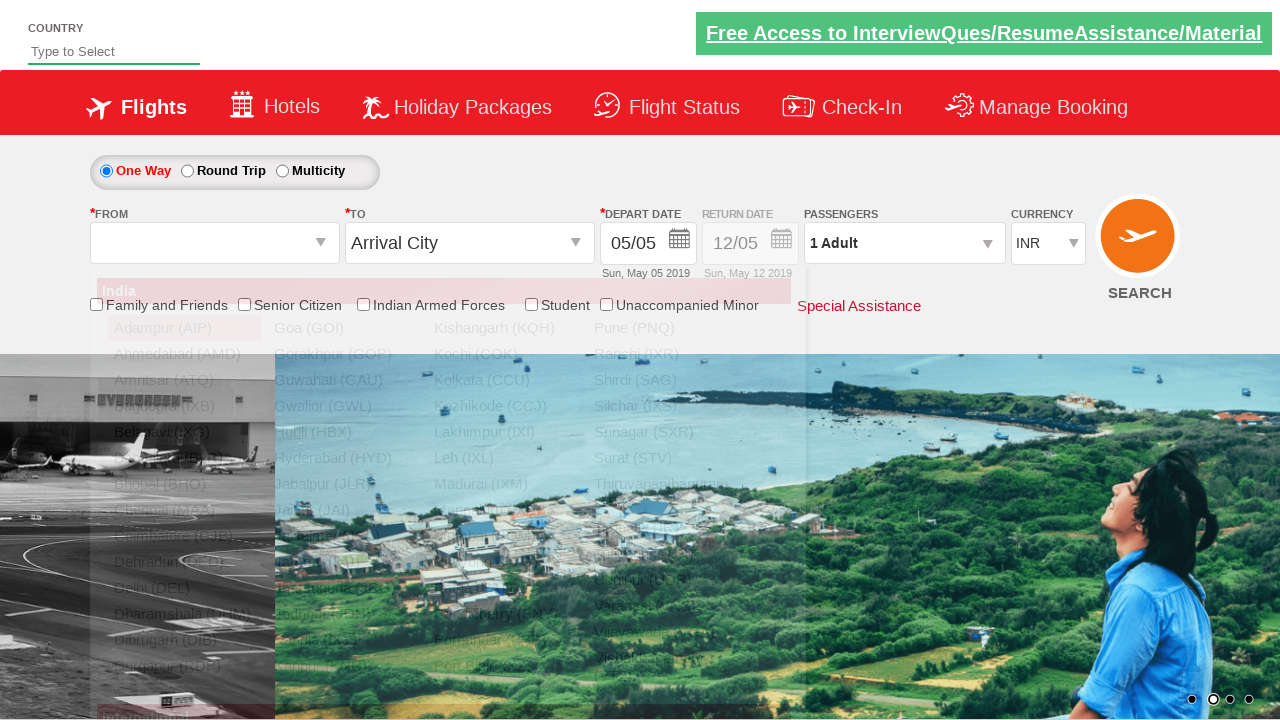

Selected MAA (Chennai) as origin airport at (184, 510) on a[value='MAA']
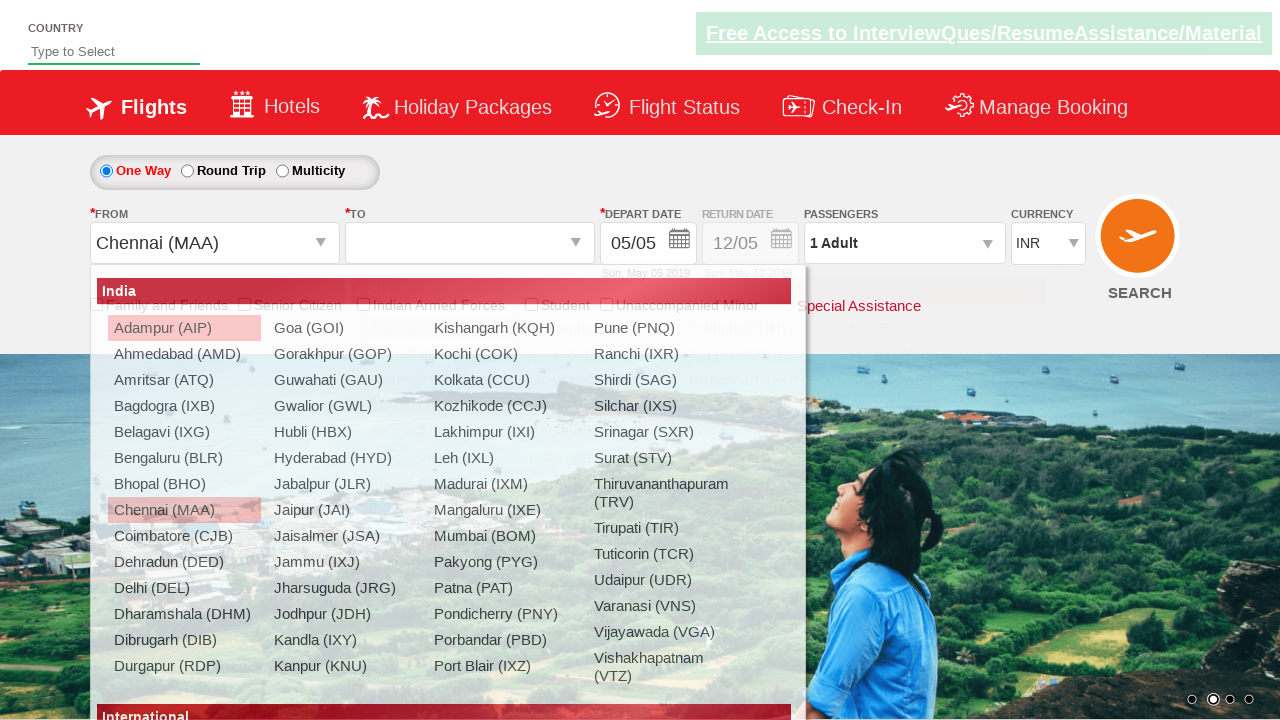

Waited for destination dropdown to be ready
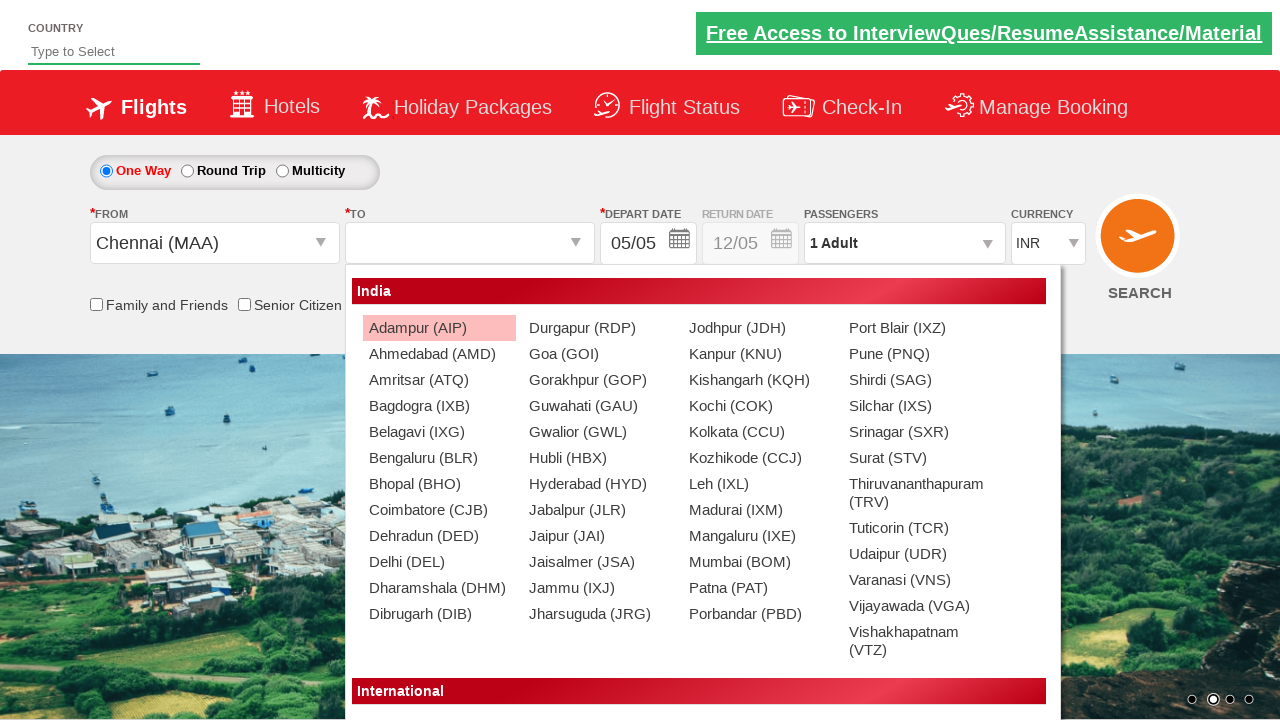

Selected BHO (Bhopal) as destination airport at (439, 484) on xpath=//div[@id='glsctl00_mainContent_ddl_destinationStation1_CTNR']//a[@value='
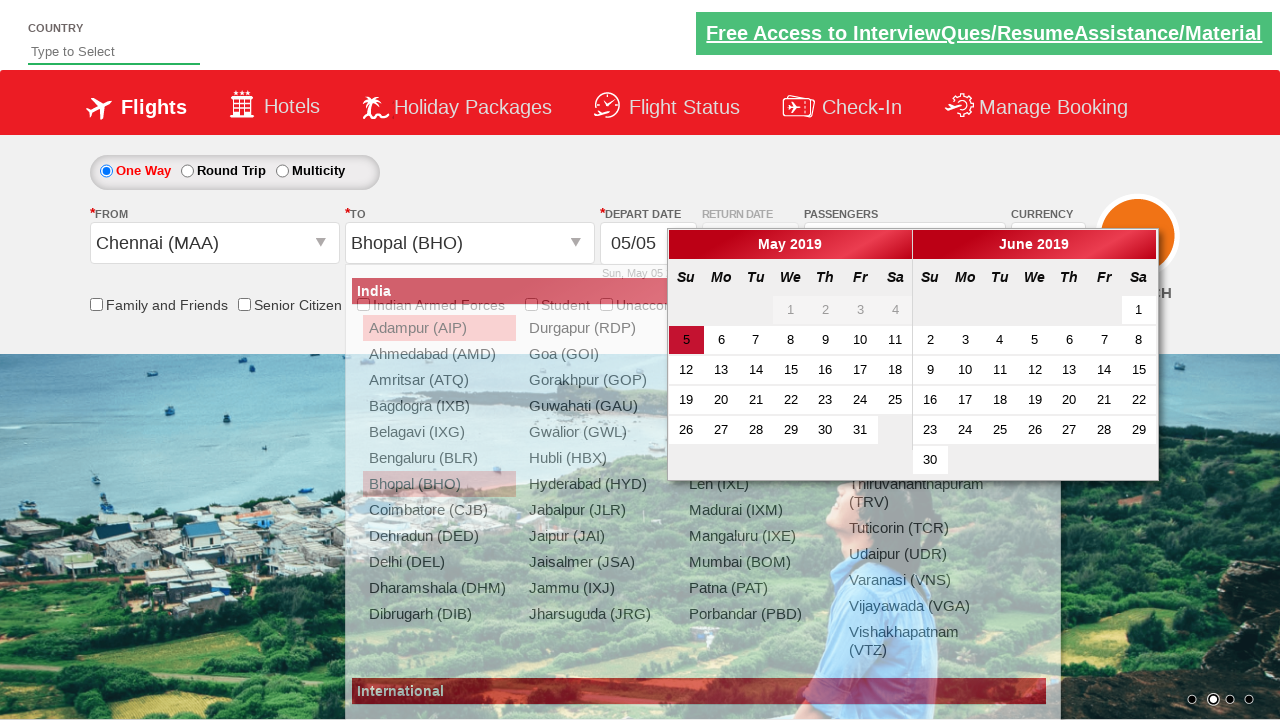

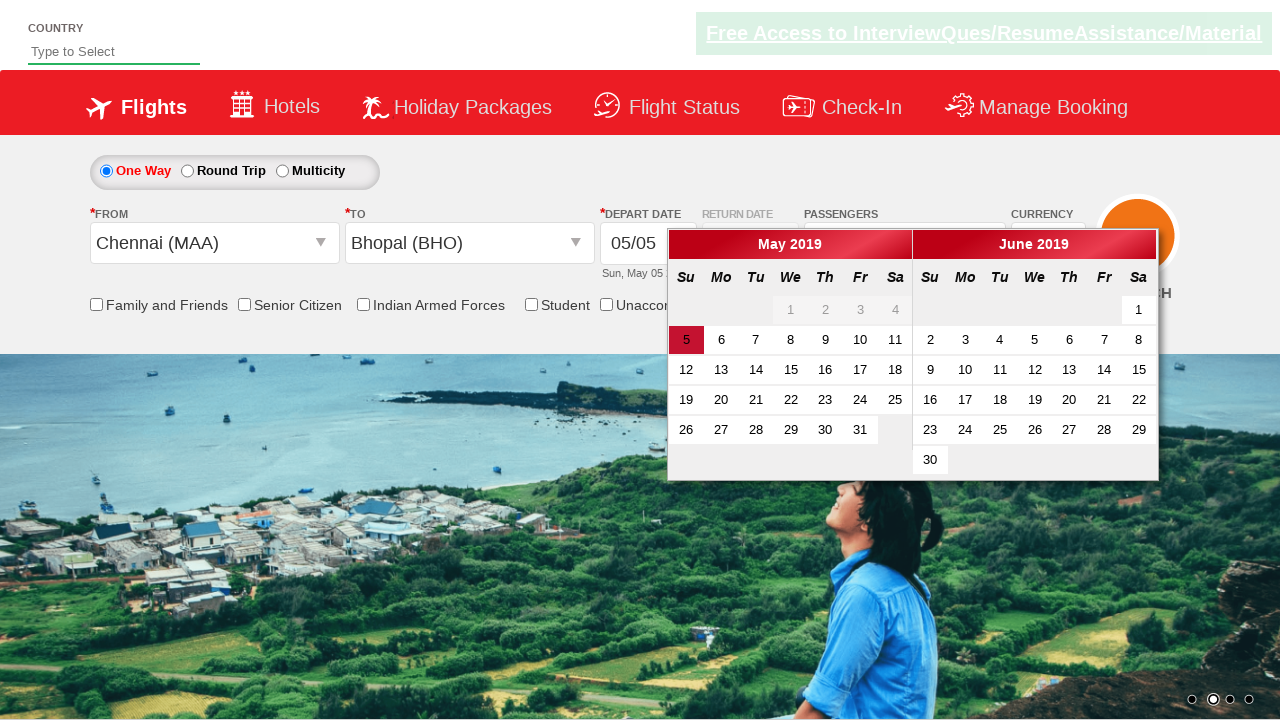